Tests dynamic loading functionality by clicking the Start button and waiting for the loading indicator to disappear before verifying "Hello World!" text

Starting URL: https://the-internet.herokuapp.com/dynamic_loading/1

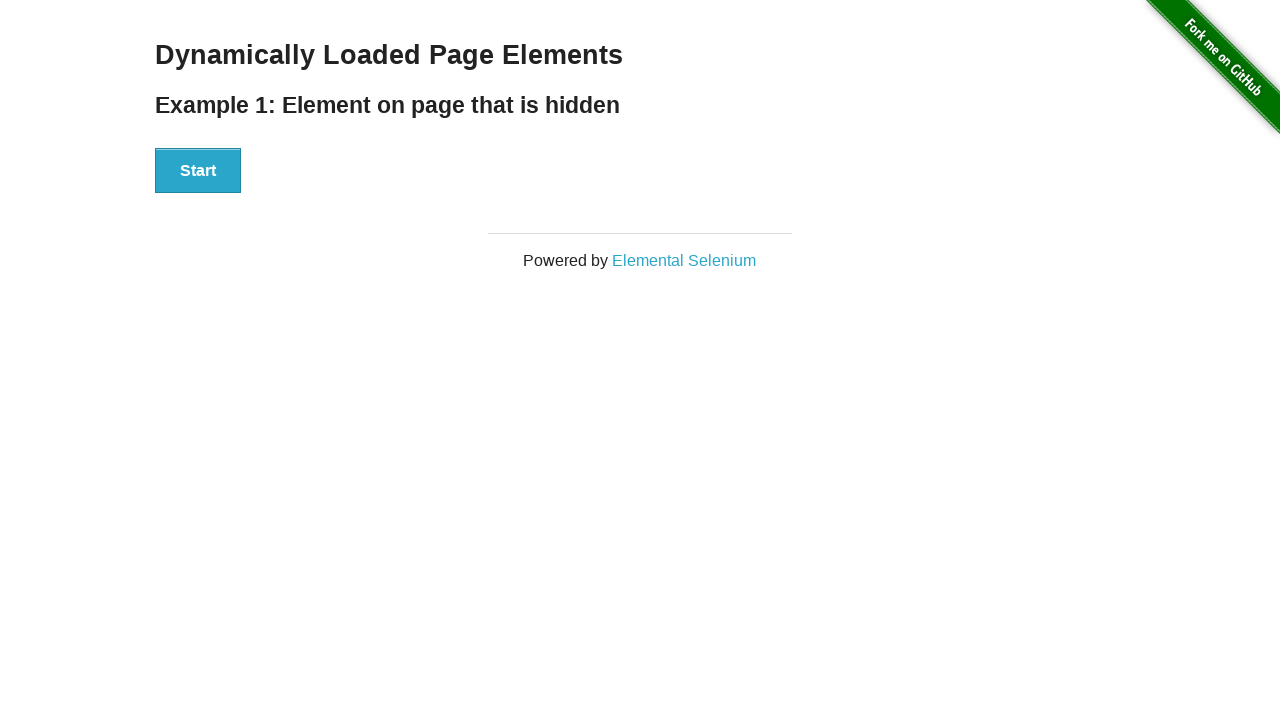

Clicked the Start button at (198, 171) on xpath=//button
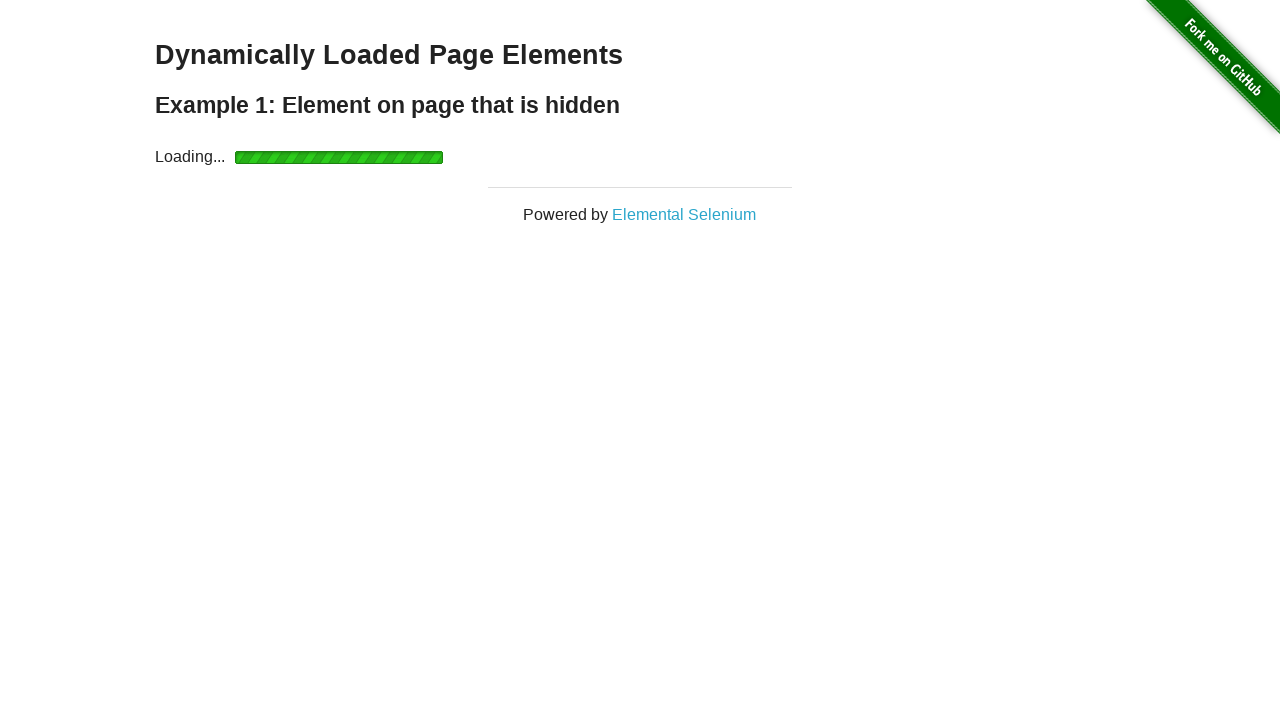

Loading indicator disappeared
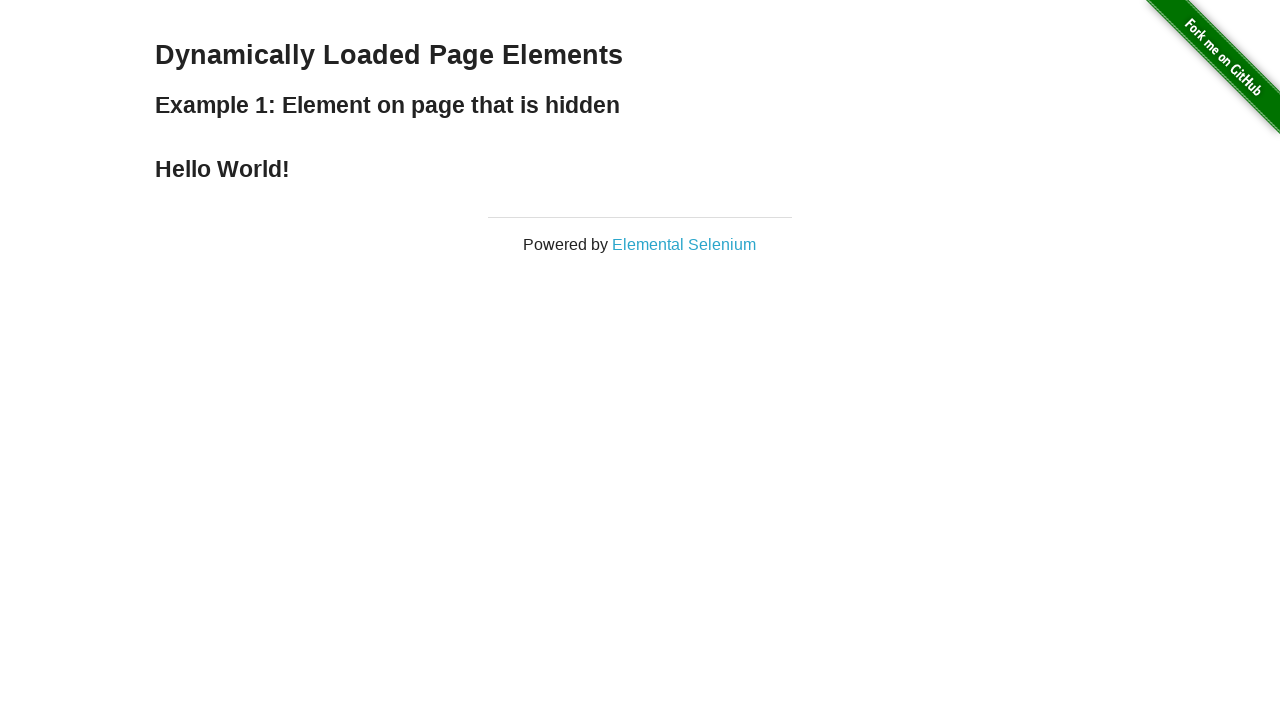

Located the h4 element containing the text
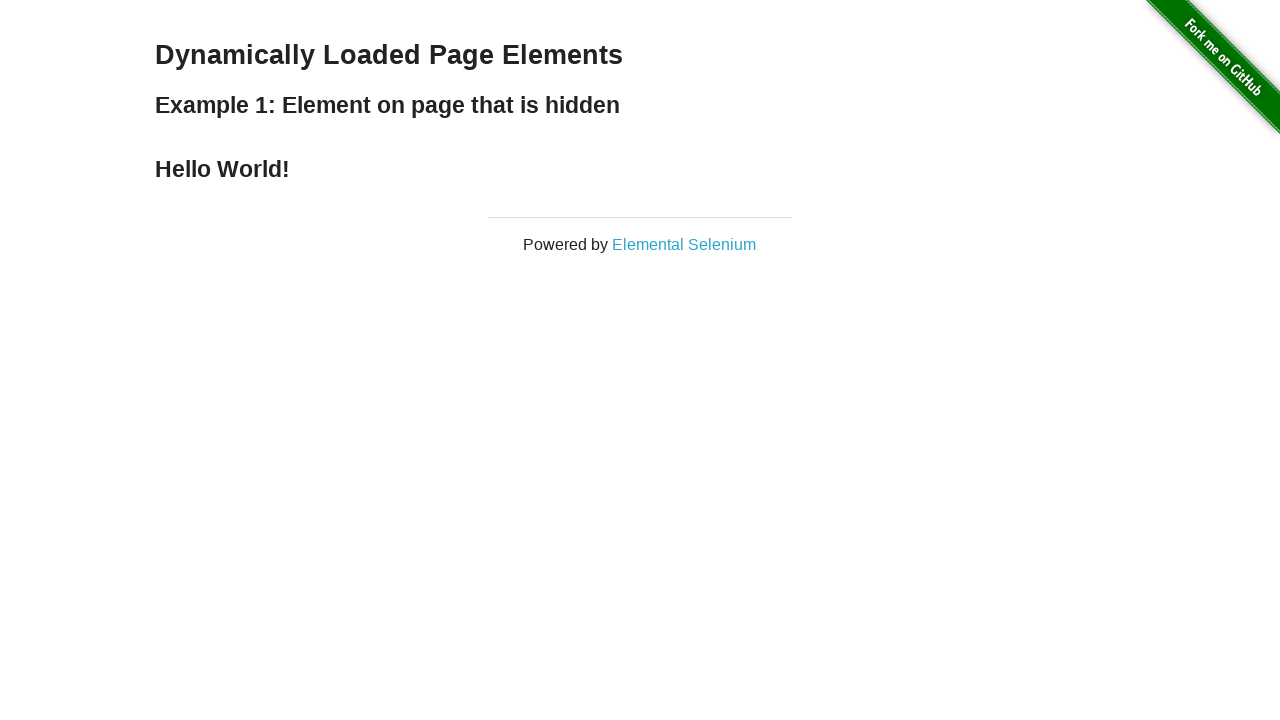

Verified that text content equals 'Hello World!'
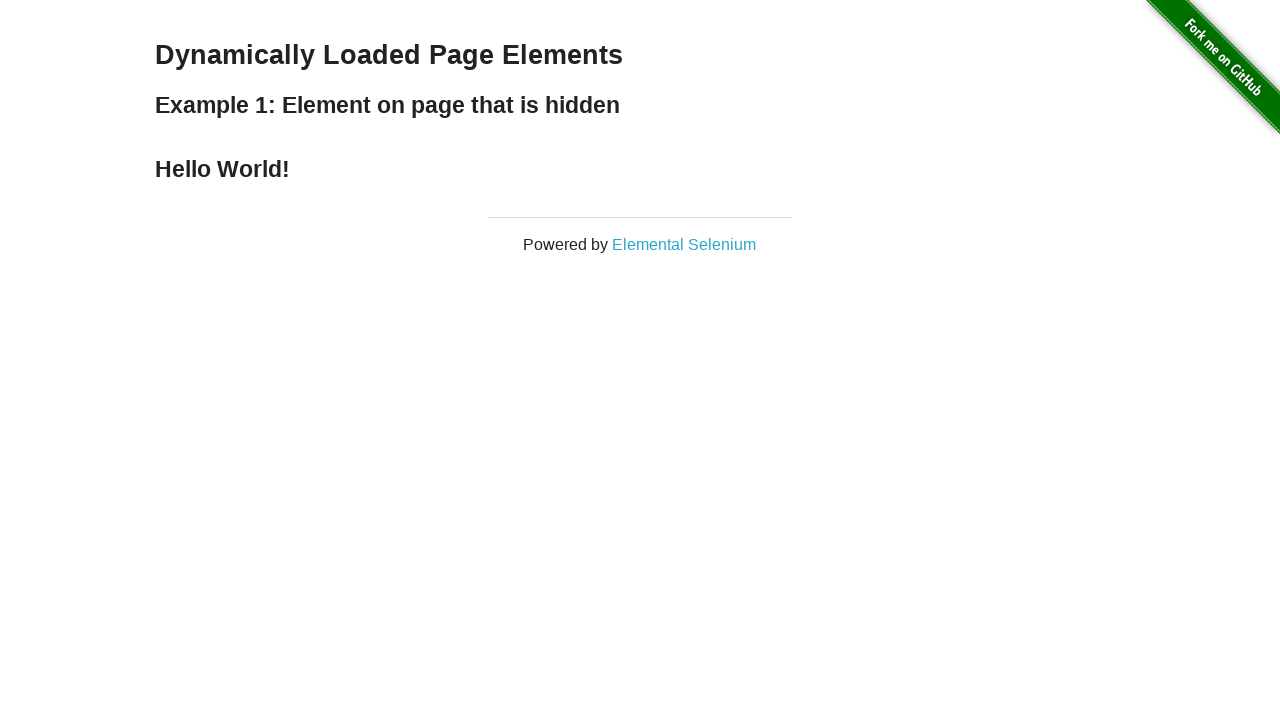

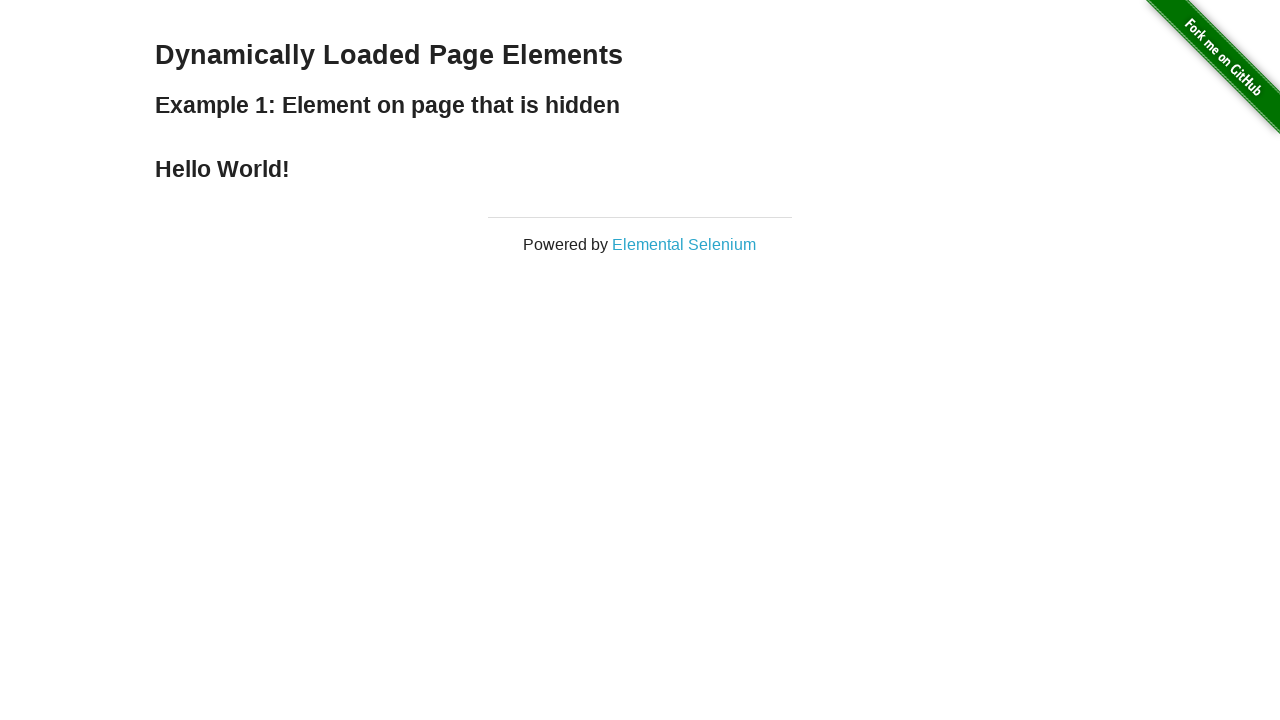